Opens the MCX India commodity exchange website and waits for it to load

Starting URL: https://www.mcxindia.com

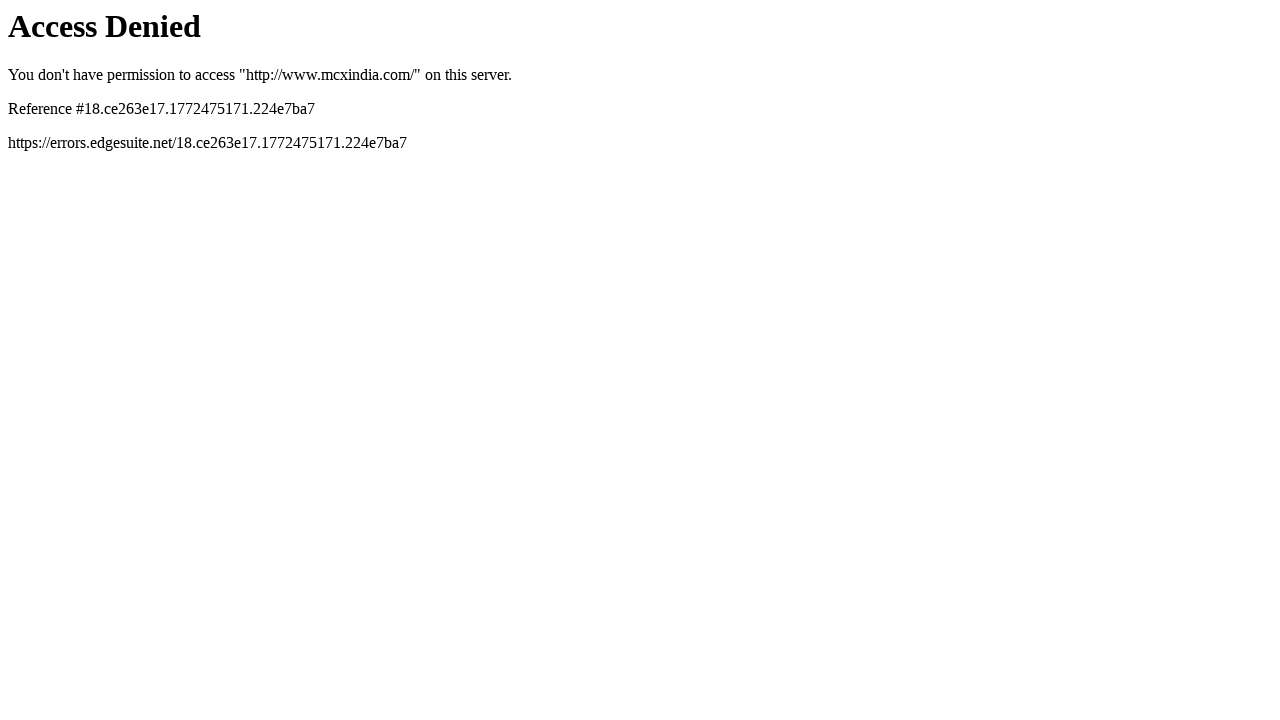

Navigated to MCX India commodity exchange website
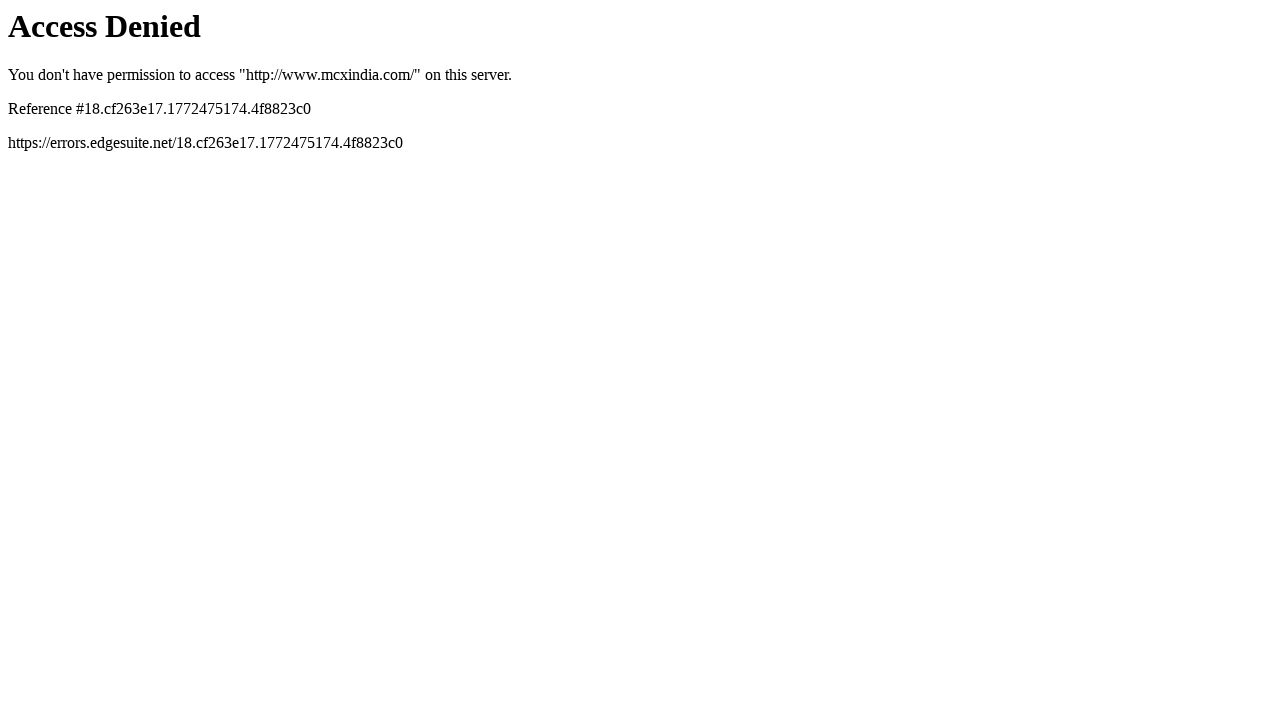

MCX India website fully loaded and network idle
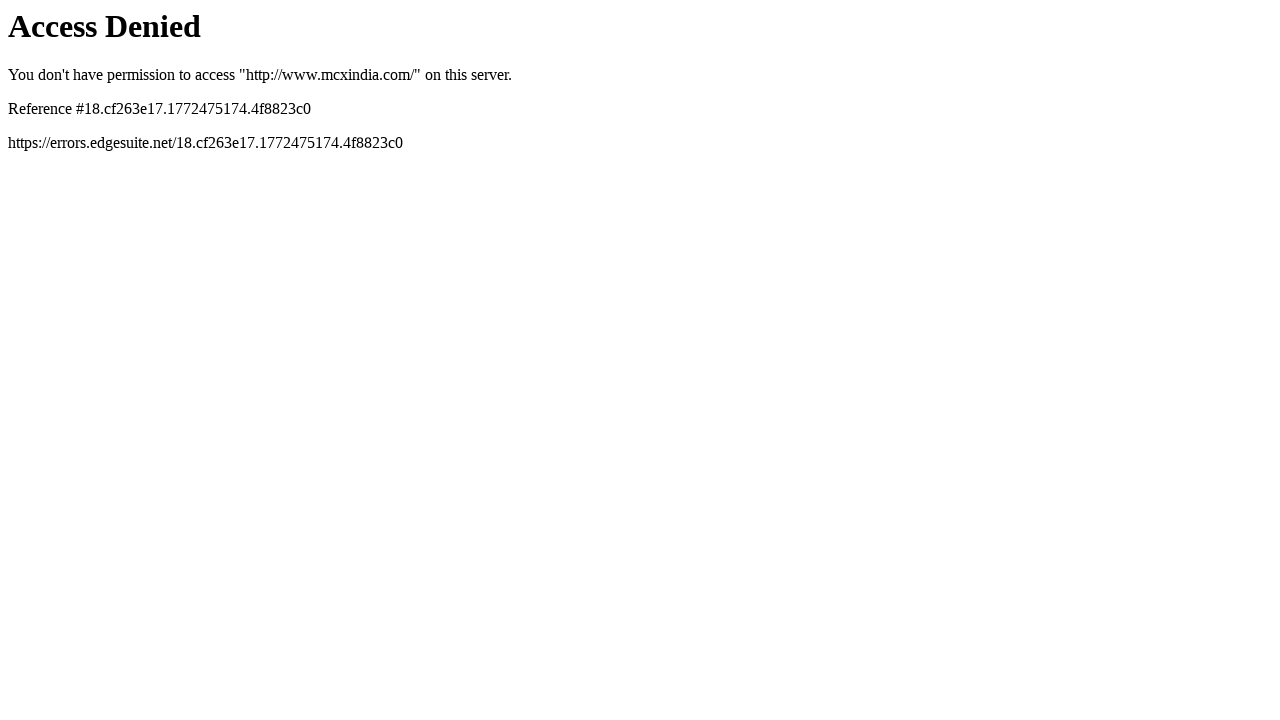

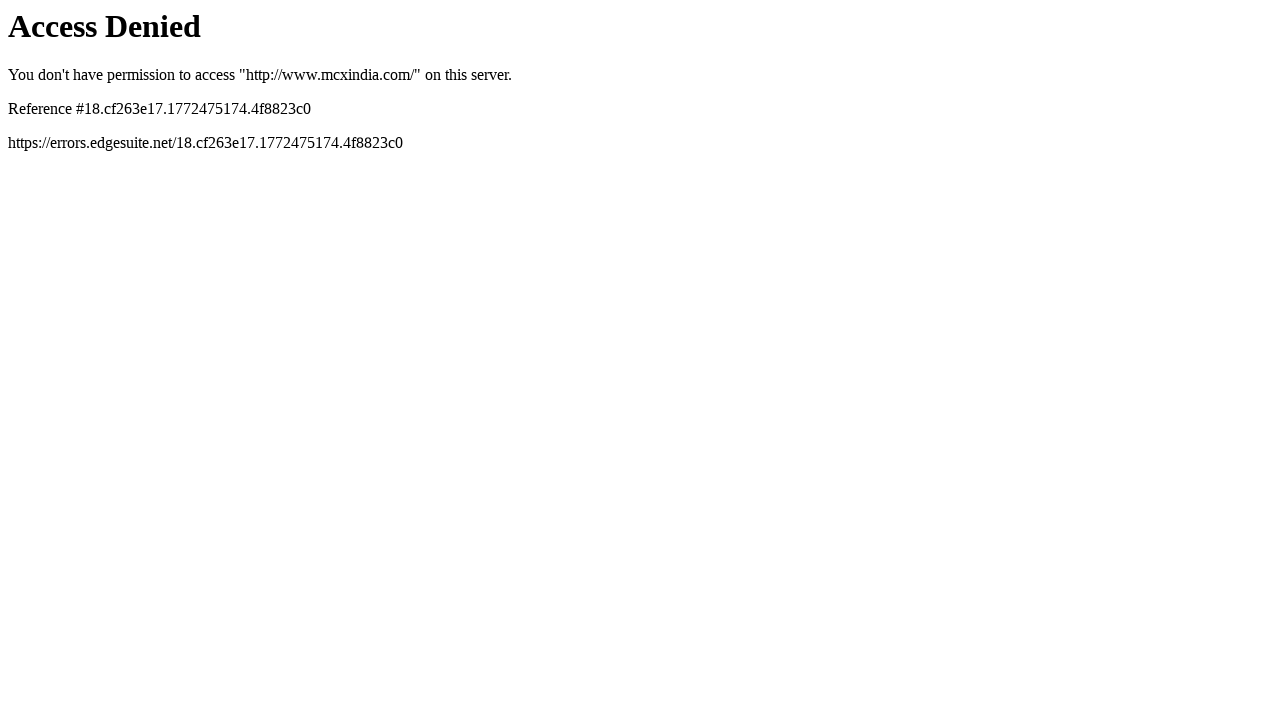